Tests date picker functionality by selecting a birth date through dropdown menus for month and year, then clicking on a specific day

Starting URL: https://www.dummyticket.com/dummy-ticket-for-visa-application/

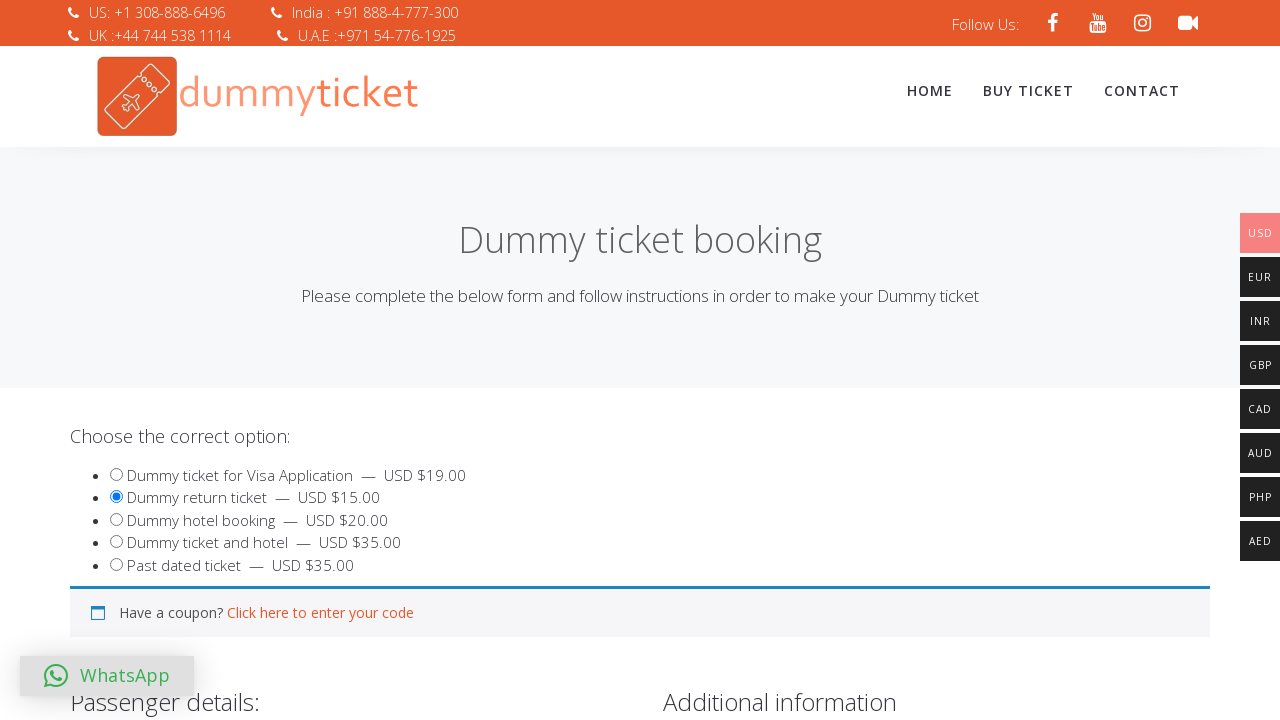

Clicked on date of birth input field to open date picker at (344, 360) on input#dob
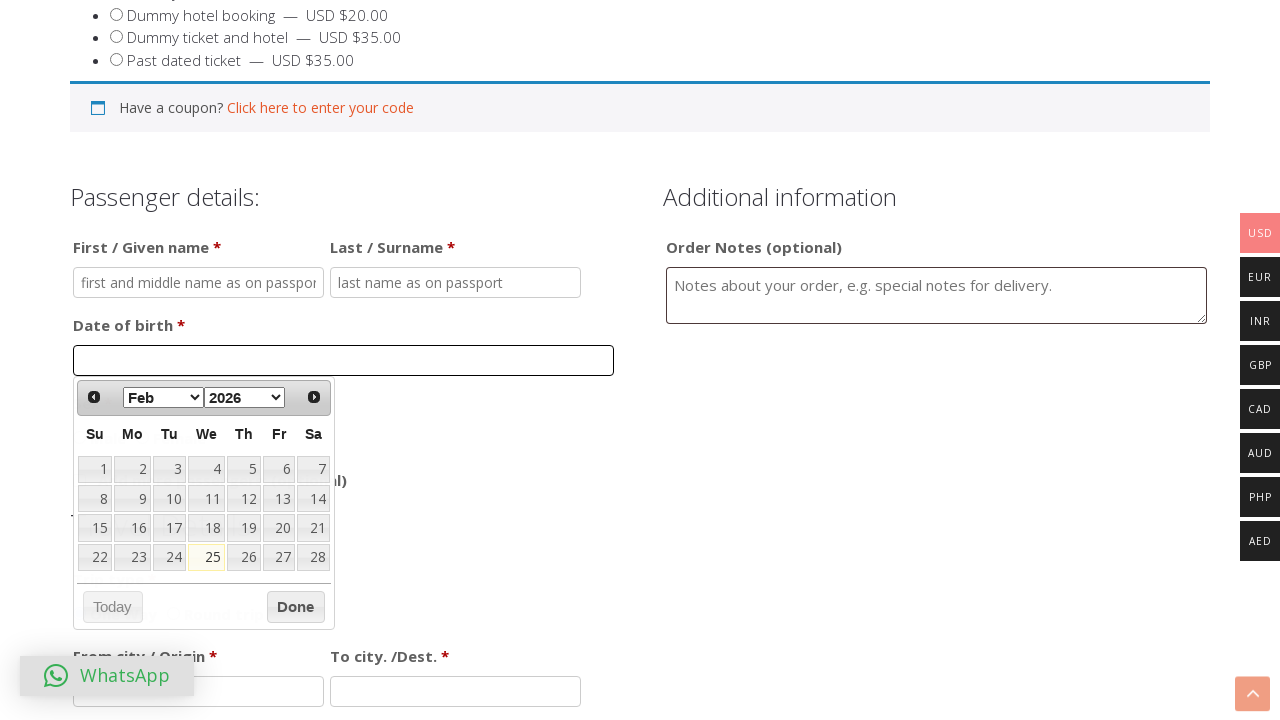

Selected month (March) from date picker dropdown on xpath=//*[@id='ui-datepicker-div']/div[1]/div/select[1]
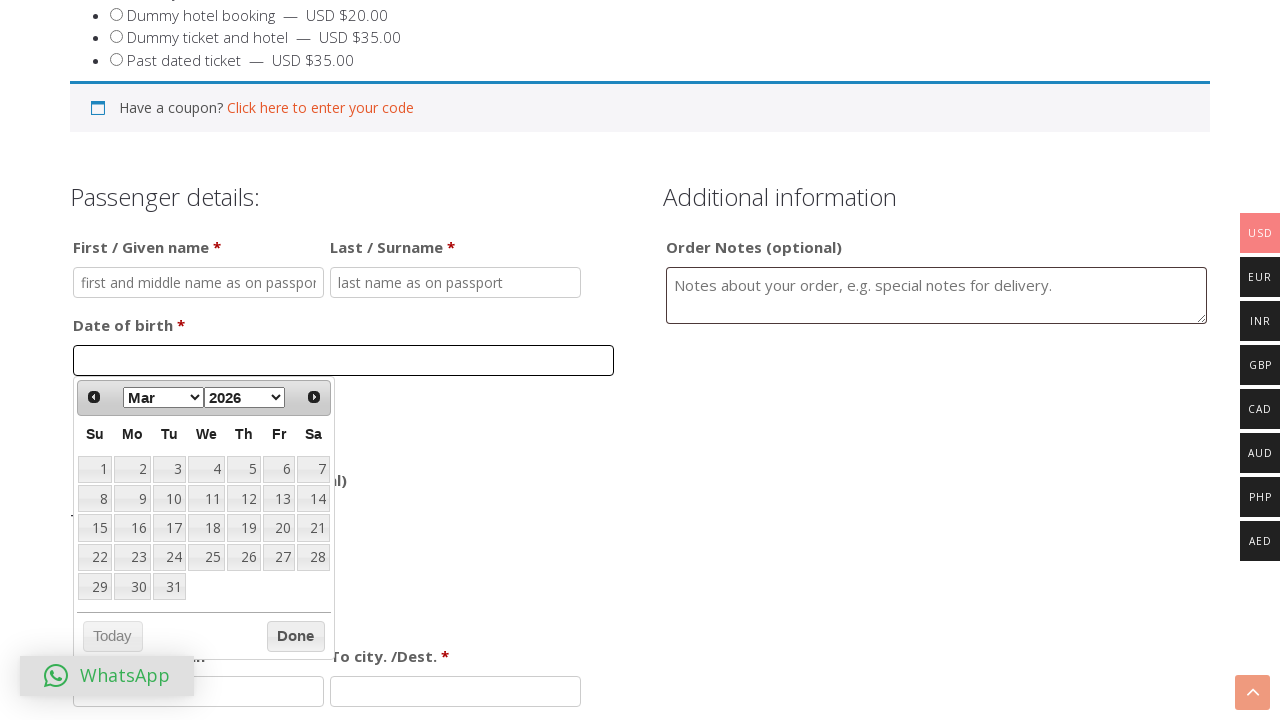

Selected year 1996 from date picker dropdown on xpath=//*[@id='ui-datepicker-div']/div[1]/div/select[2]
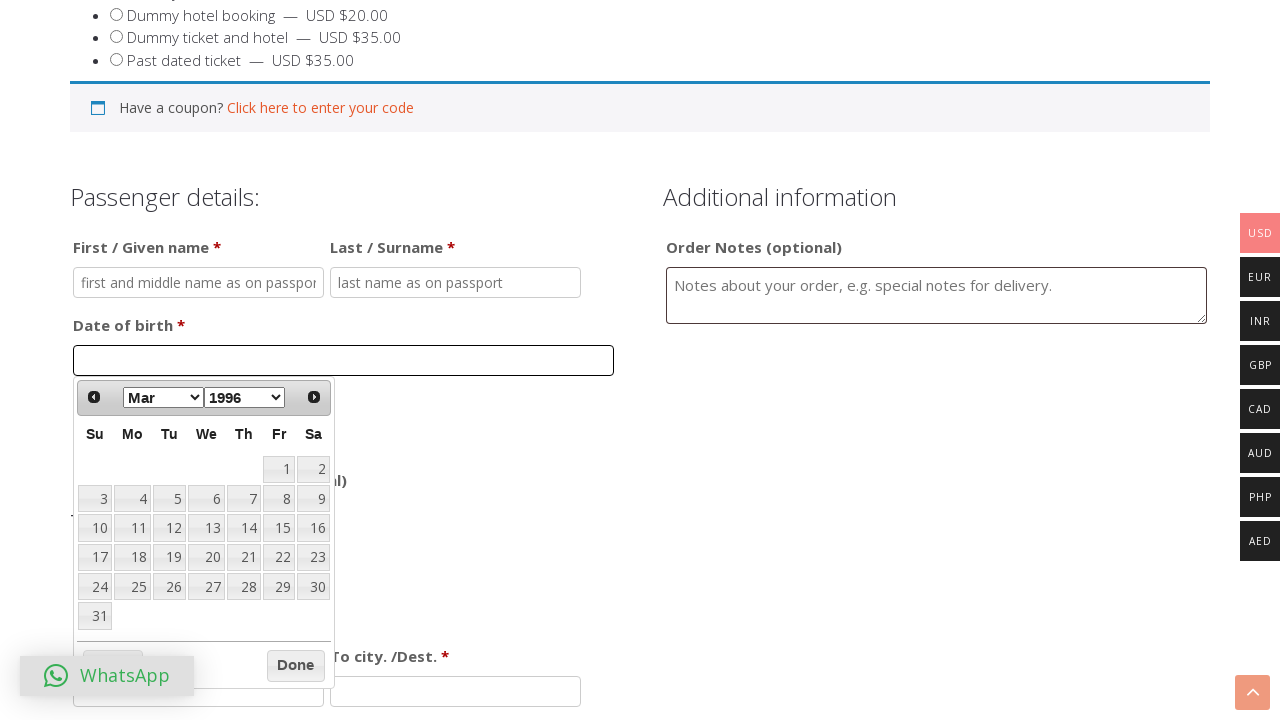

Clicked on day 23 to complete birth date selection at (313, 557) on xpath=//tbody/tr/td/a >> nth=22
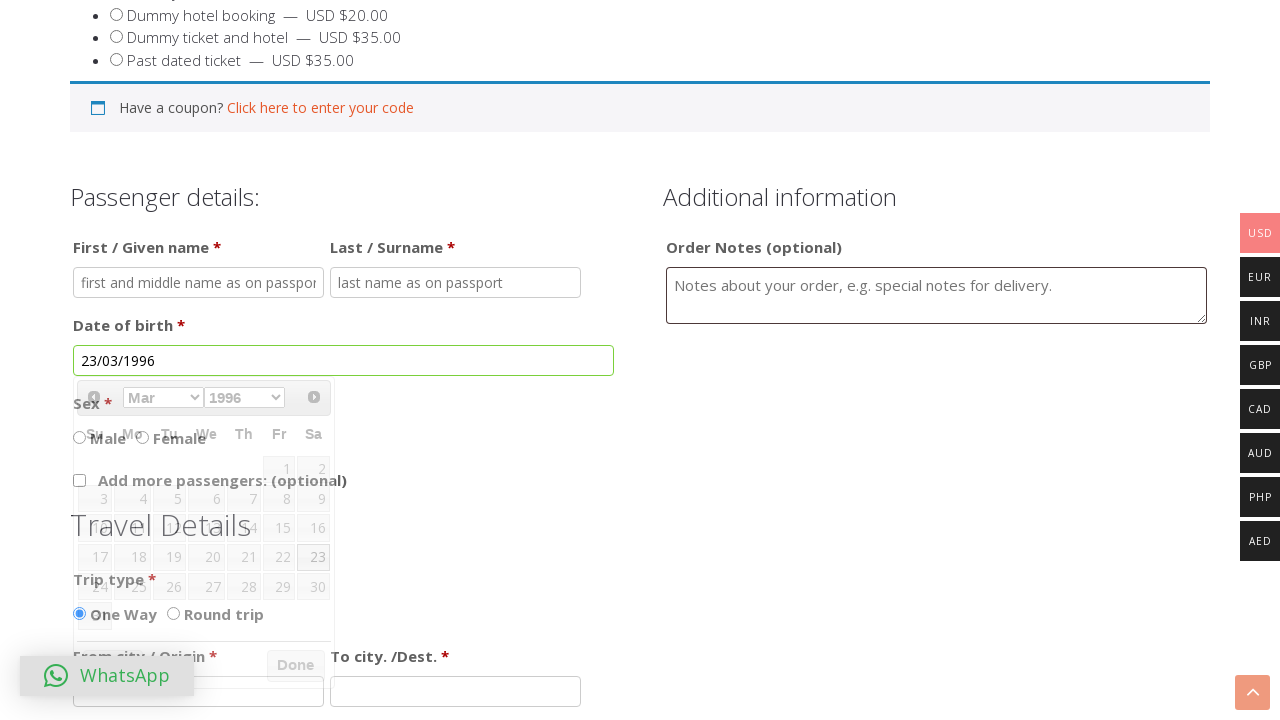

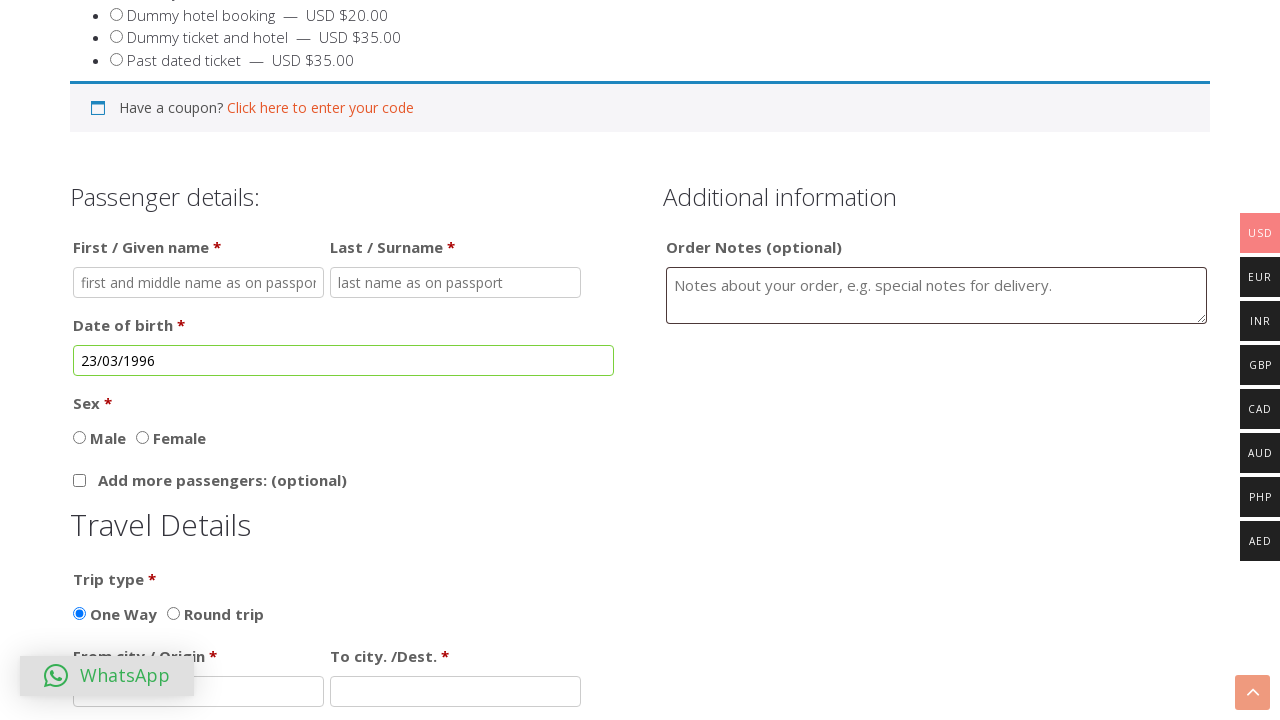